Tests football statistics website by clicking the "All matches" button and selecting "Spain" from the country dropdown to filter match results.

Starting URL: https://www.adamchoi.co.uk/overs/detailed

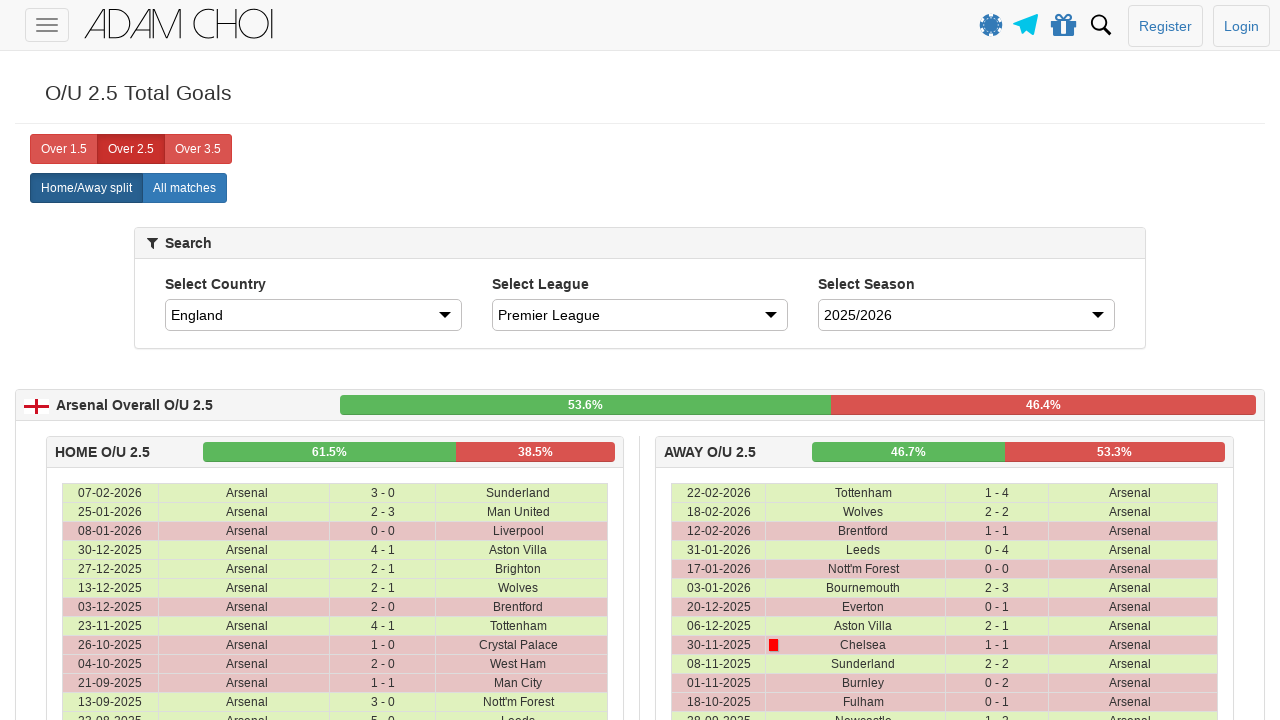

Clicked the 'All matches' button at (184, 188) on xpath=//label[@analytics-event="All matches"]
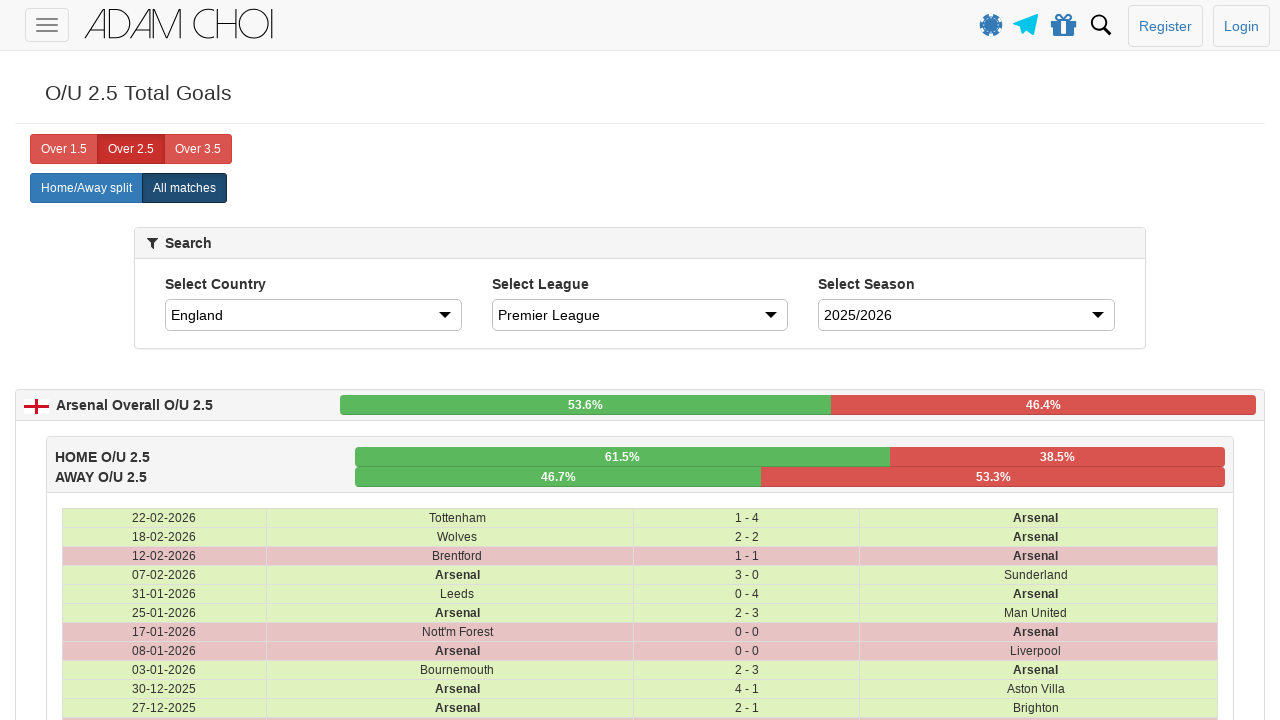

Selected 'Spain' from the country dropdown on #country
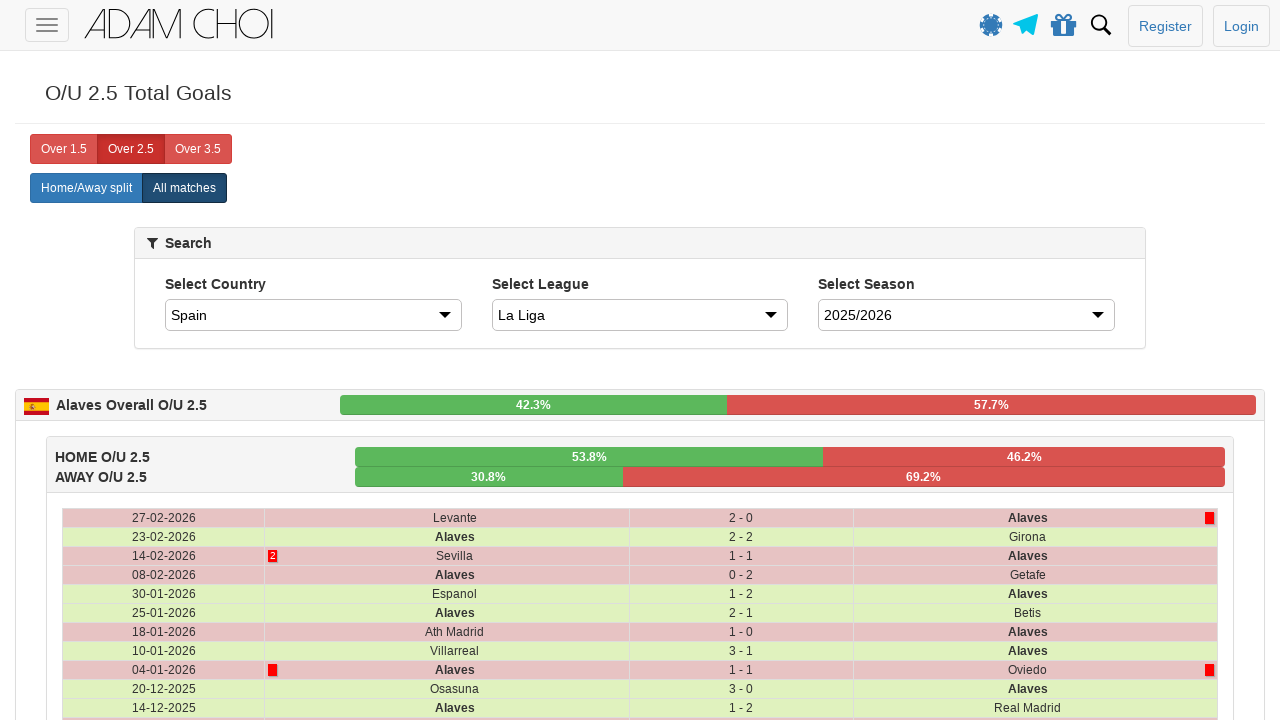

Waited for match results table to load after filtering by Spain
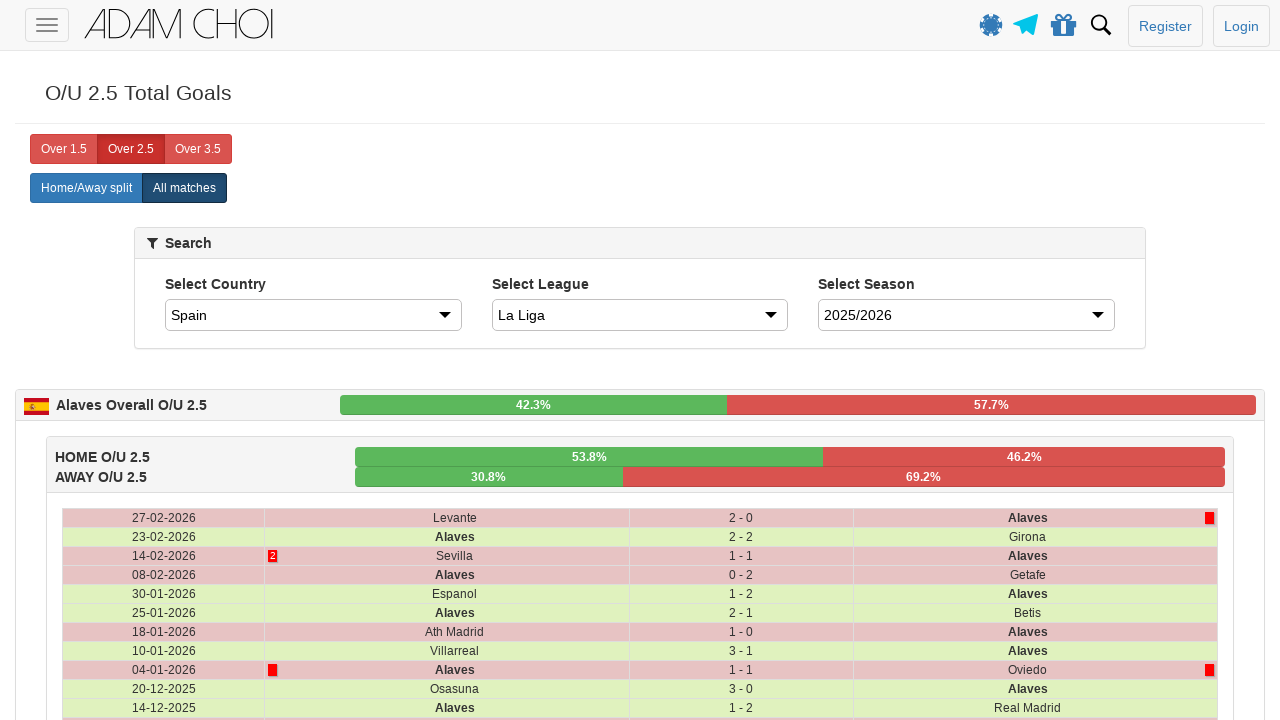

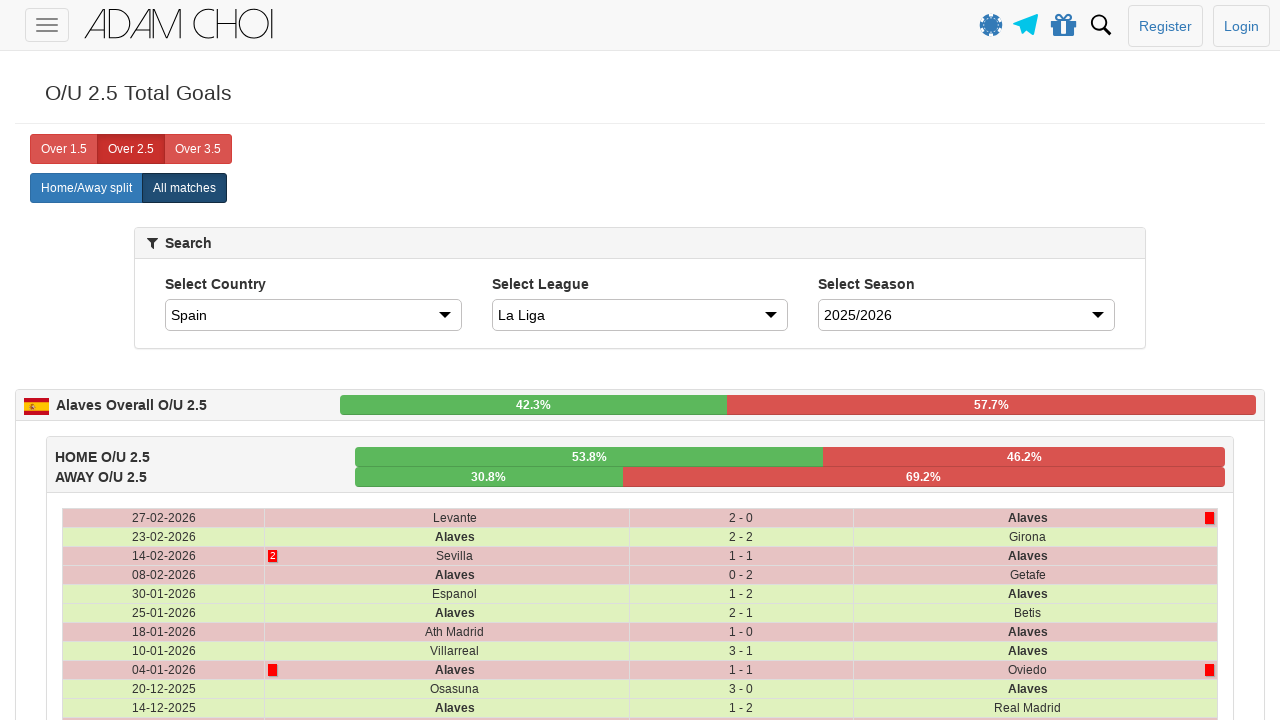